Tests the green grocery website by invoking text from the logo and iterating through all products on the page

Starting URL: https://rahulshettyacademy.com/seleniumPractise/#/

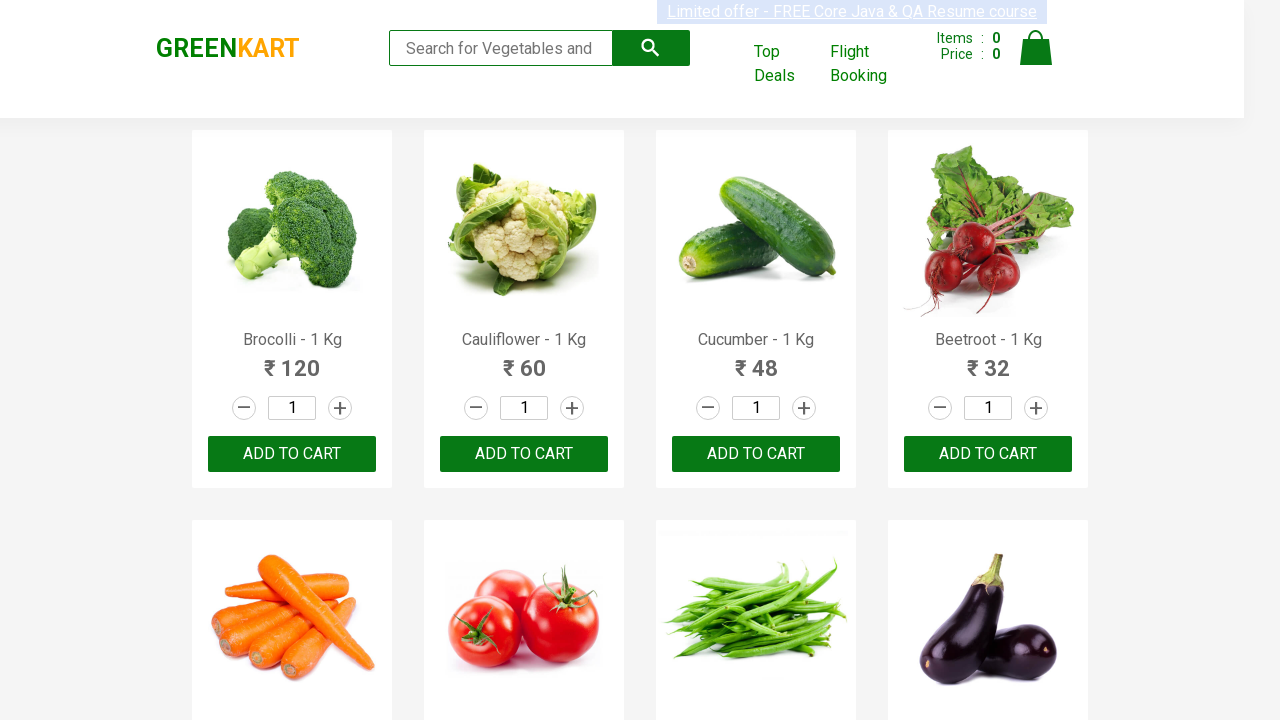

Retrieved logo text from green grocery website
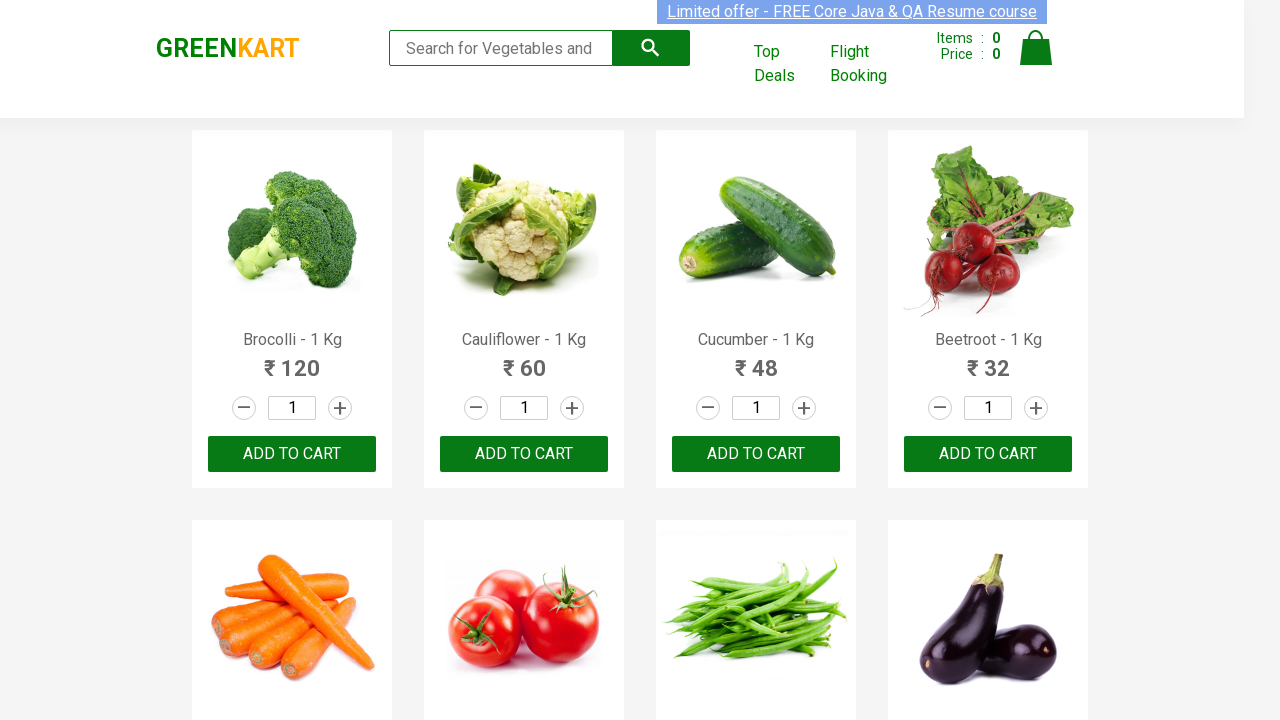

Waited for products to load on the page
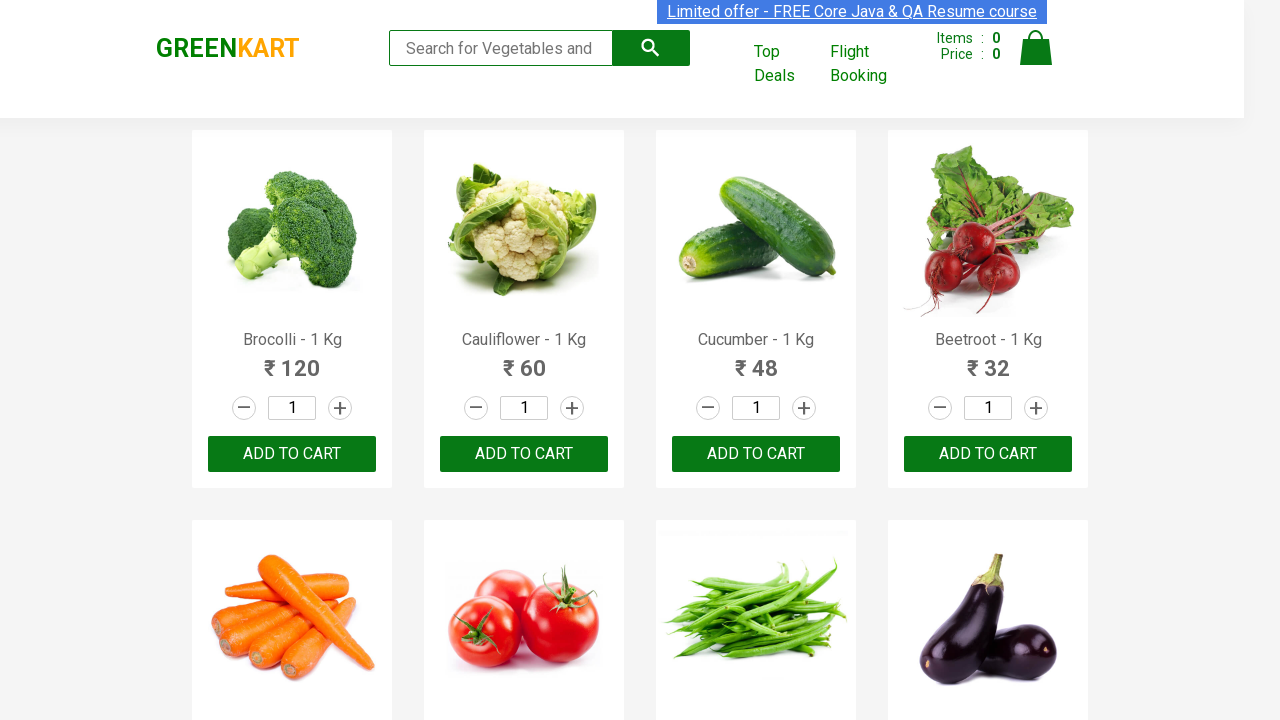

Retrieved product information: Brocolli - 1 Kg120–+ADD TO CART
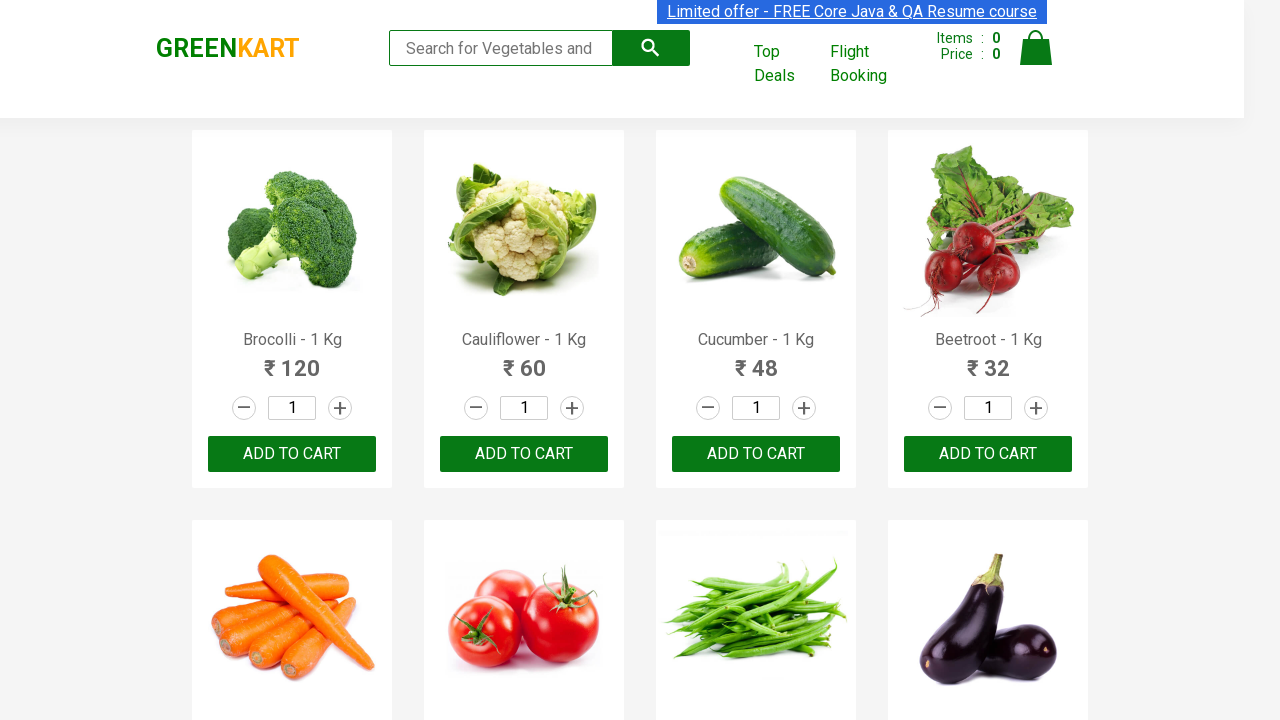

Retrieved product information: Cauliflower - 1 Kg60–+ADD TO CART
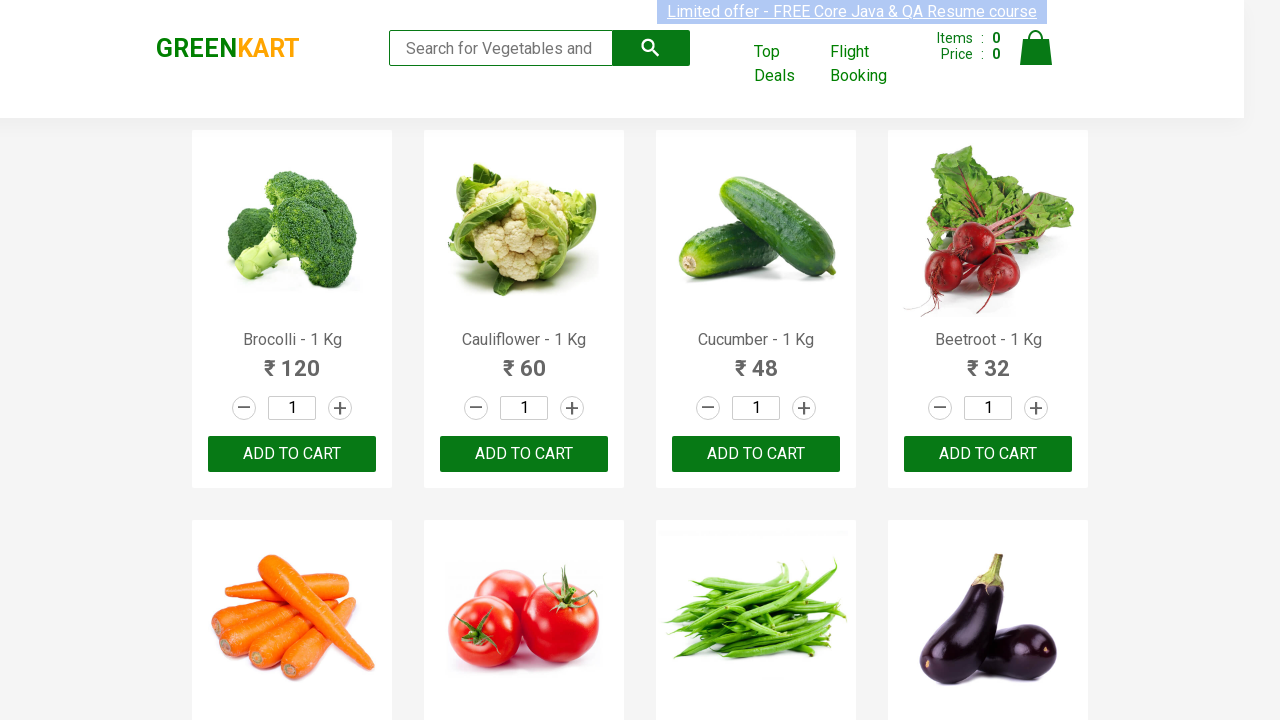

Retrieved product information: Cucumber - 1 Kg48–+ADD TO CART
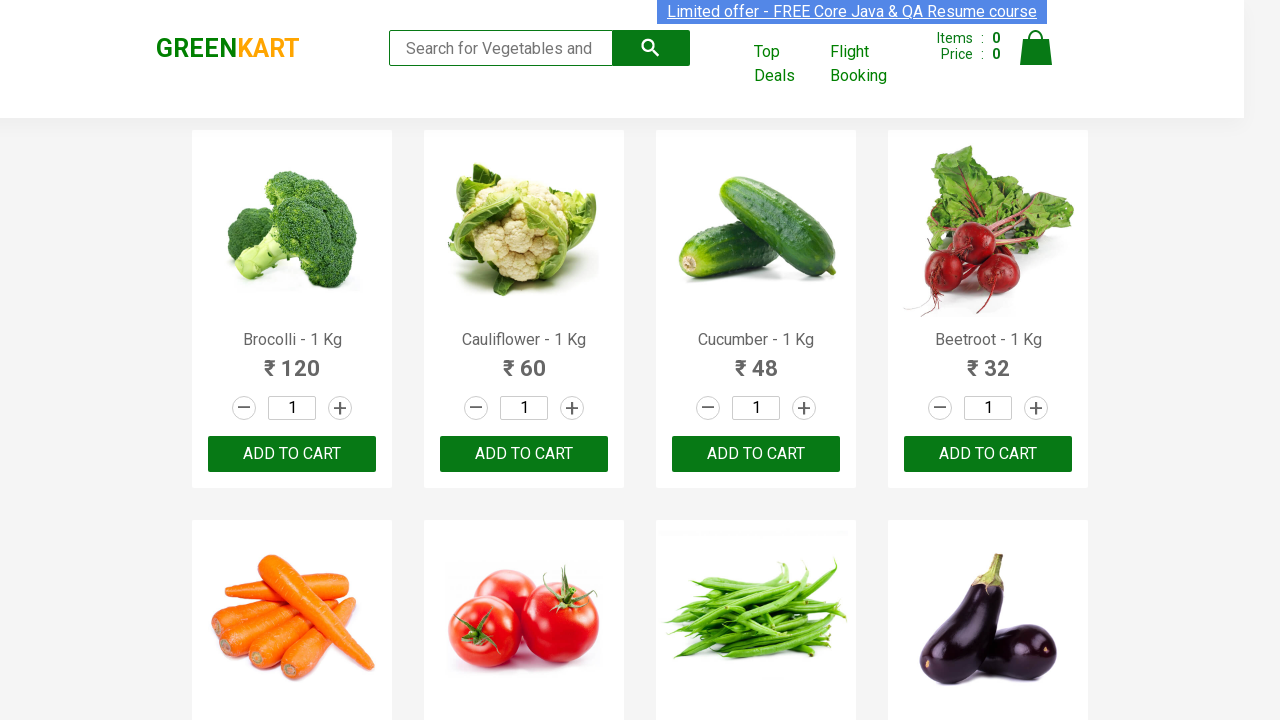

Retrieved product information: Beetroot - 1 Kg32–+ADD TO CART
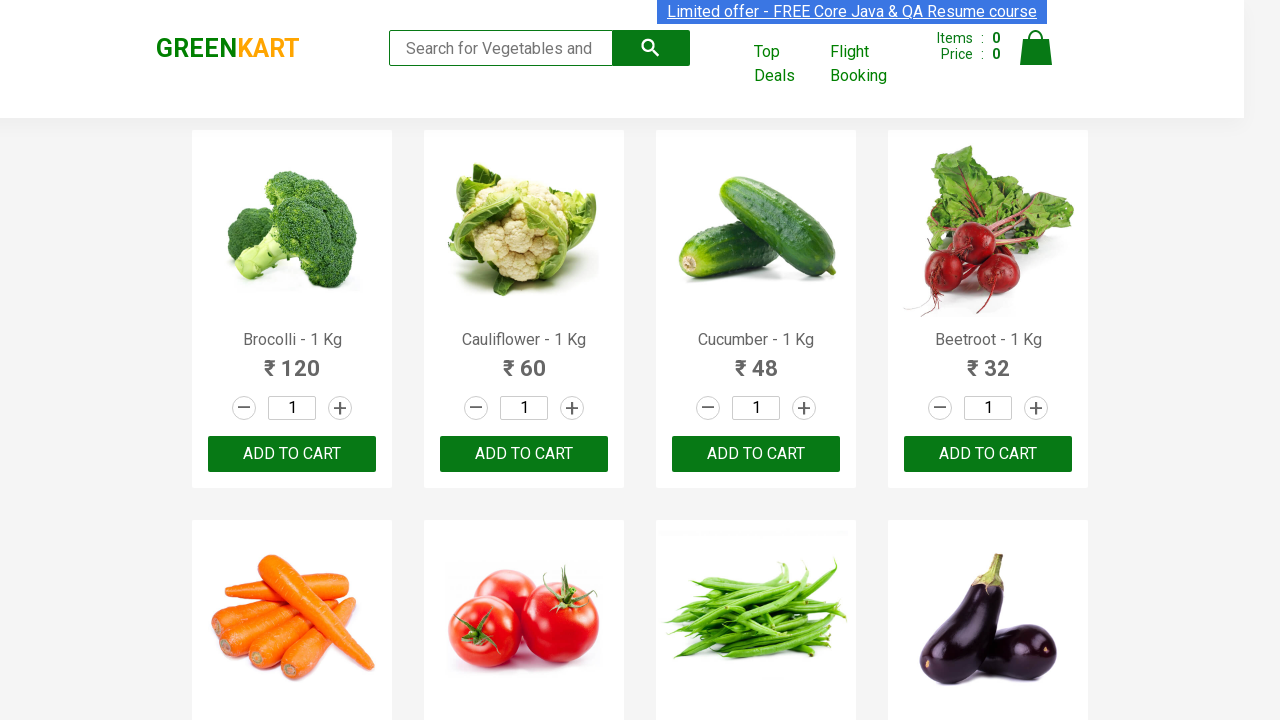

Retrieved product information: Carrot - 1 Kg56–+ADD TO CART
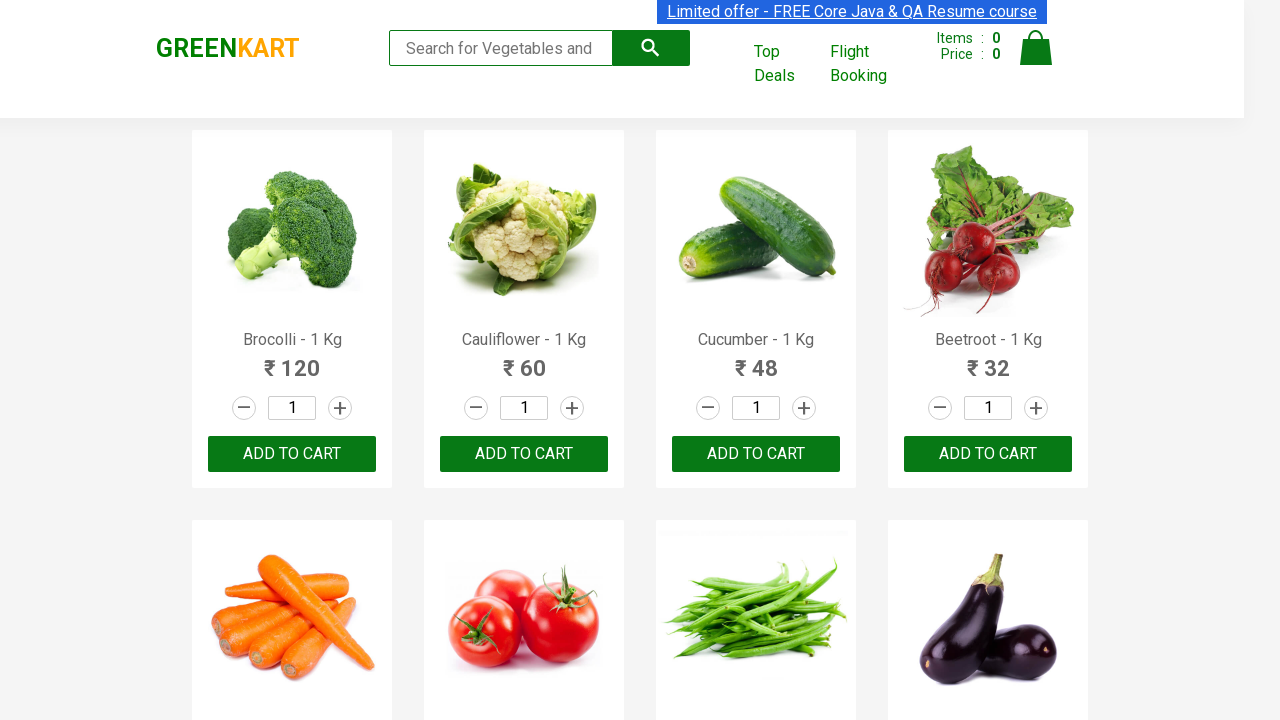

Retrieved product information: Tomato - 1 Kg16–+ADD TO CART
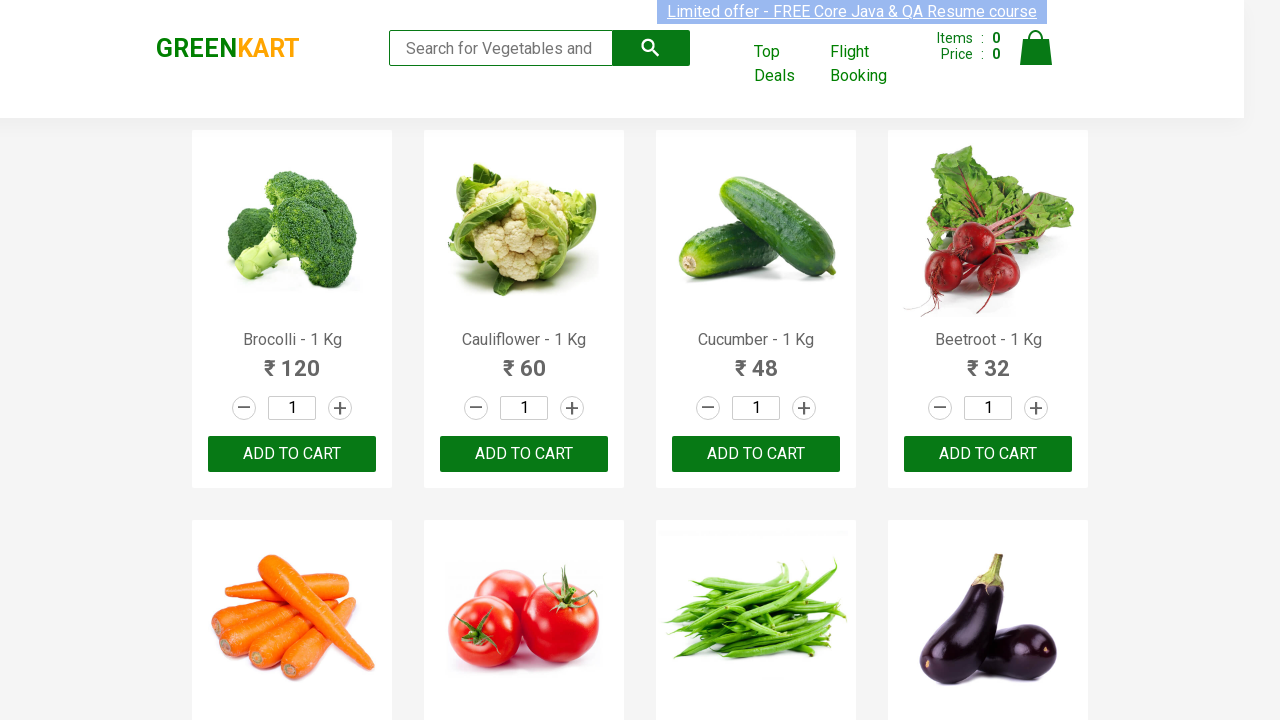

Retrieved product information: Beans - 1 Kg82–+ADD TO CART
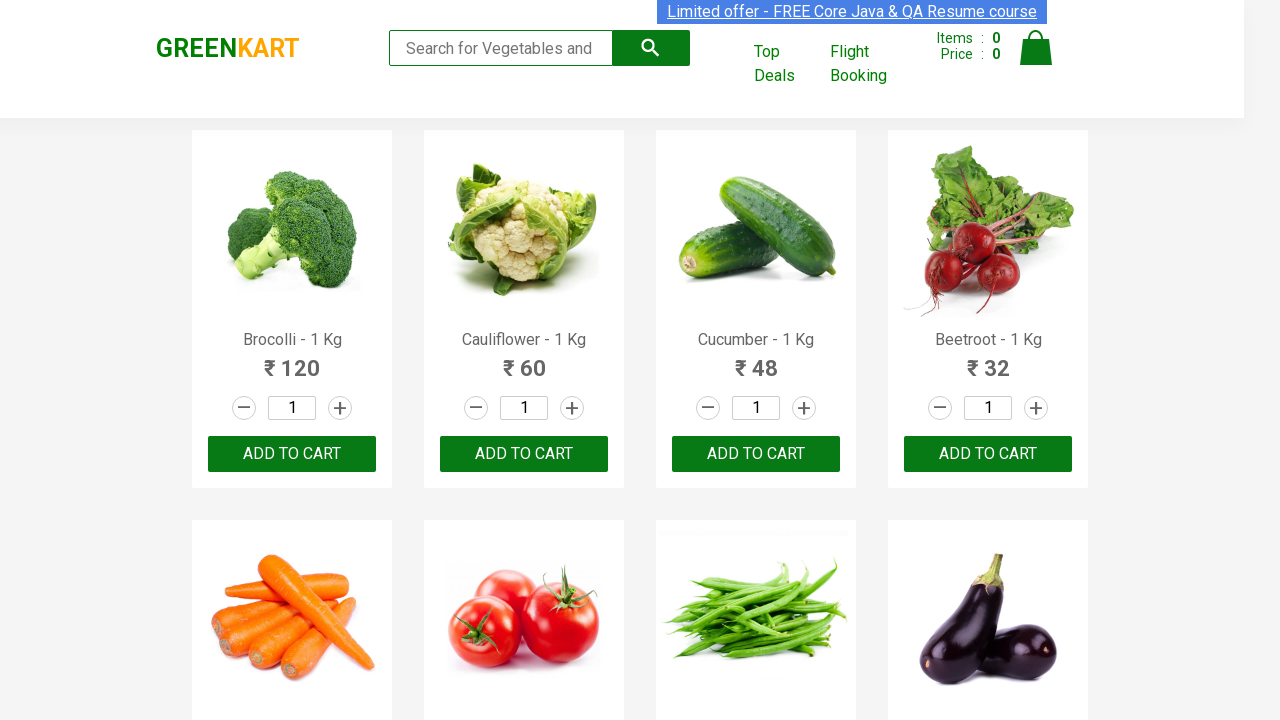

Retrieved product information: Brinjal - 1 Kg35–+ADD TO CART
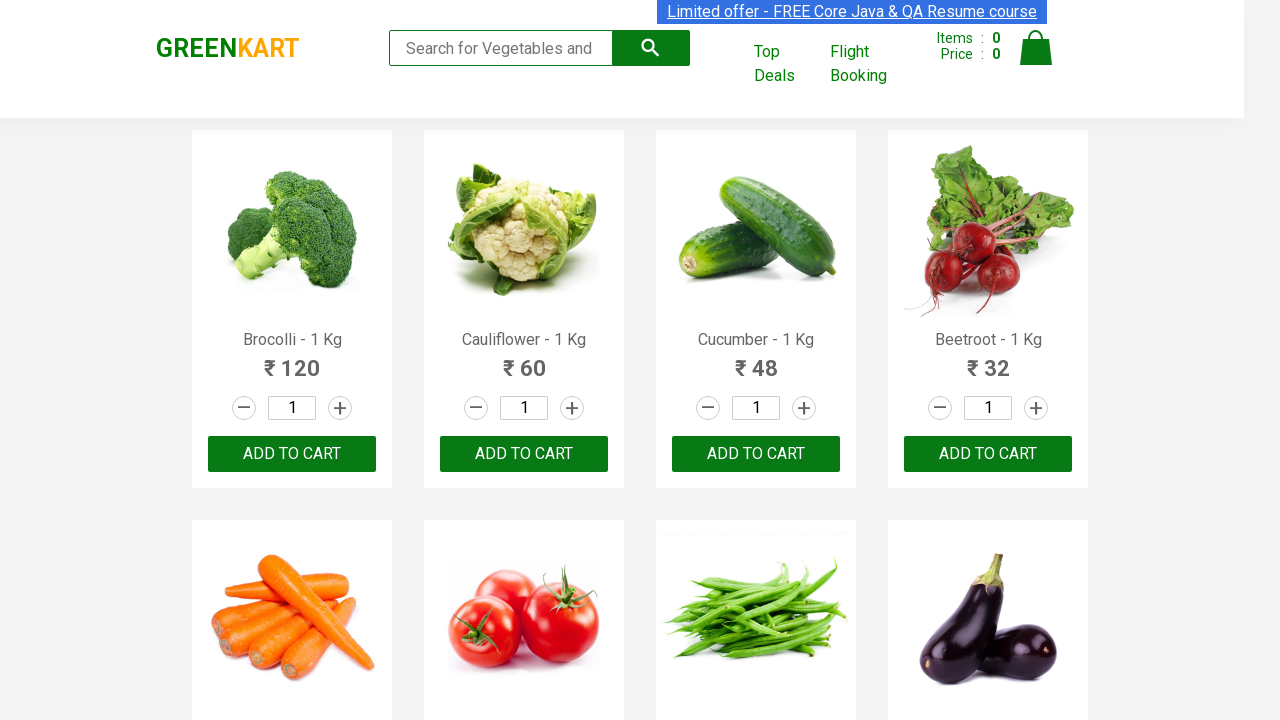

Retrieved product information: Capsicum60–+ADD TO CART
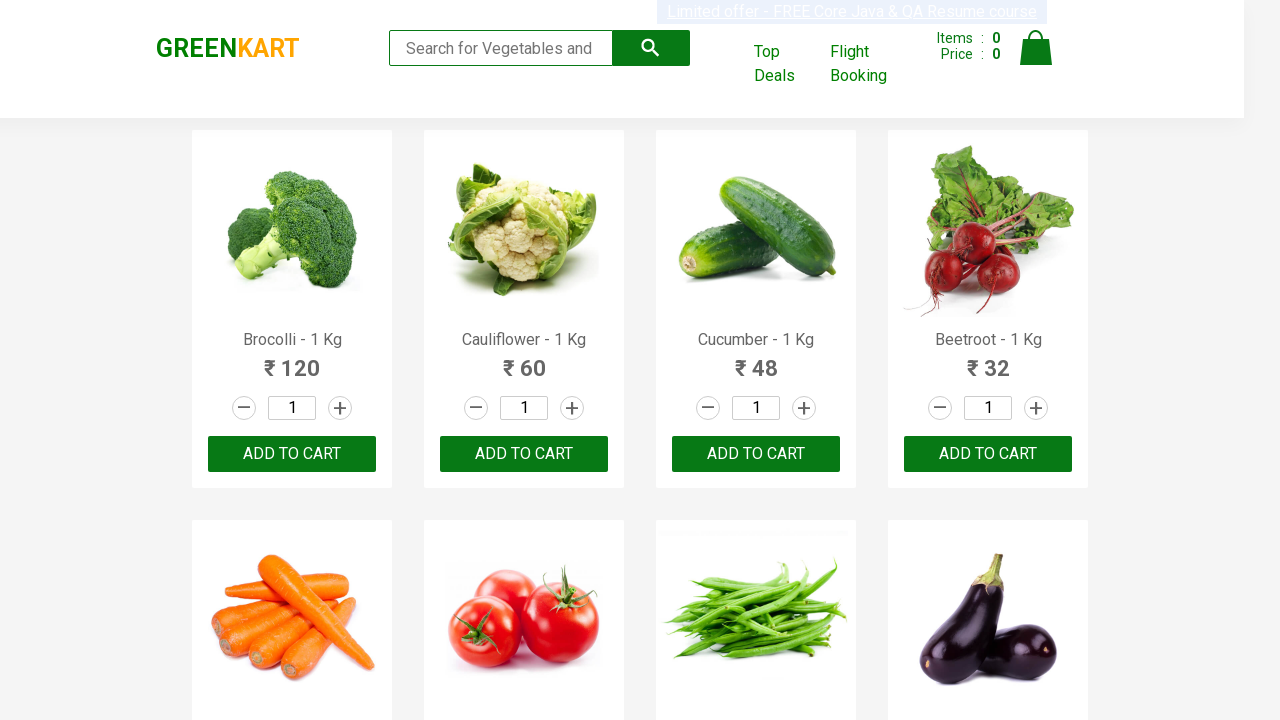

Retrieved product information: Mushroom - 1 Kg75–+ADD TO CART
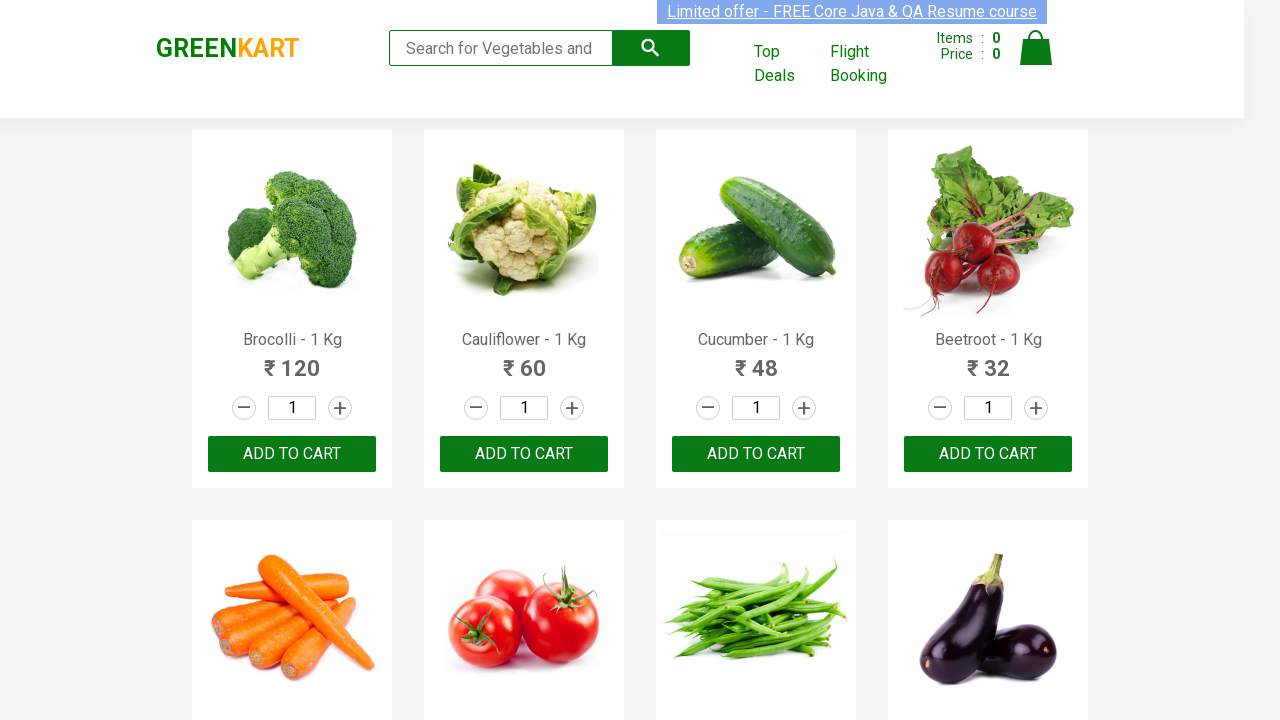

Retrieved product information: Potato - 1 Kg22–+ADD TO CART
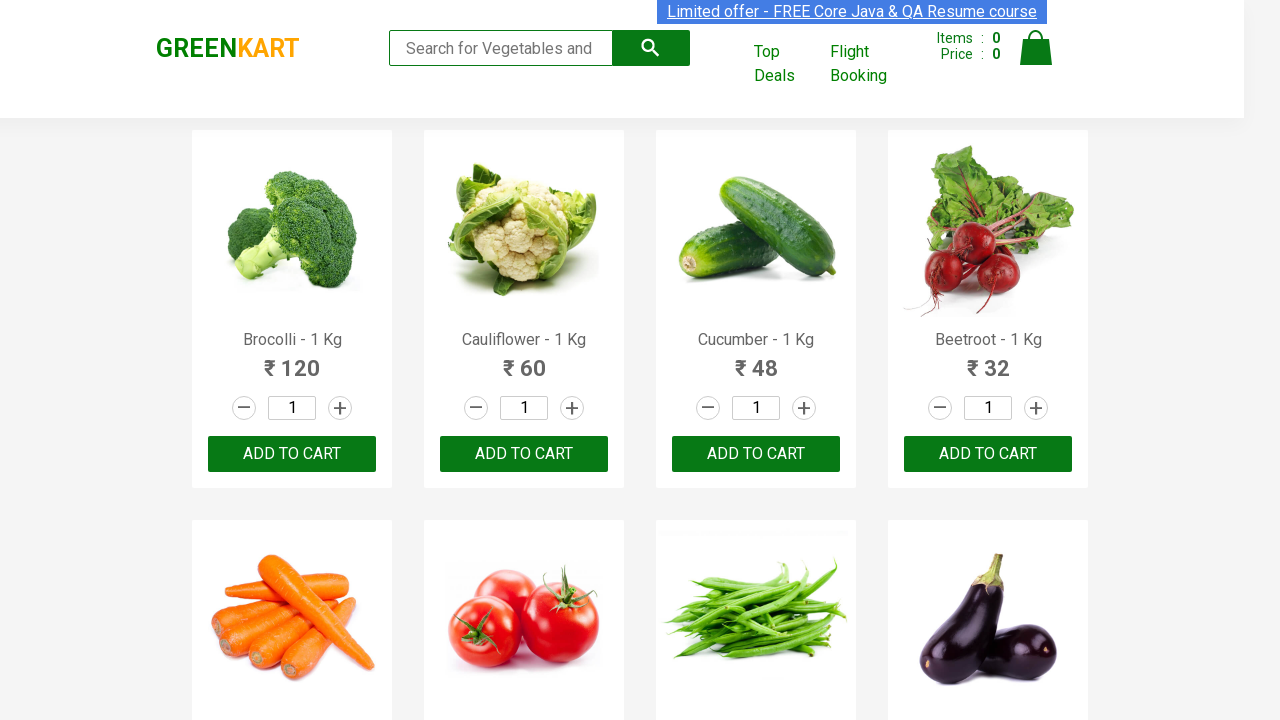

Retrieved product information: Pumpkin - 1 Kg48–+ADD TO CART
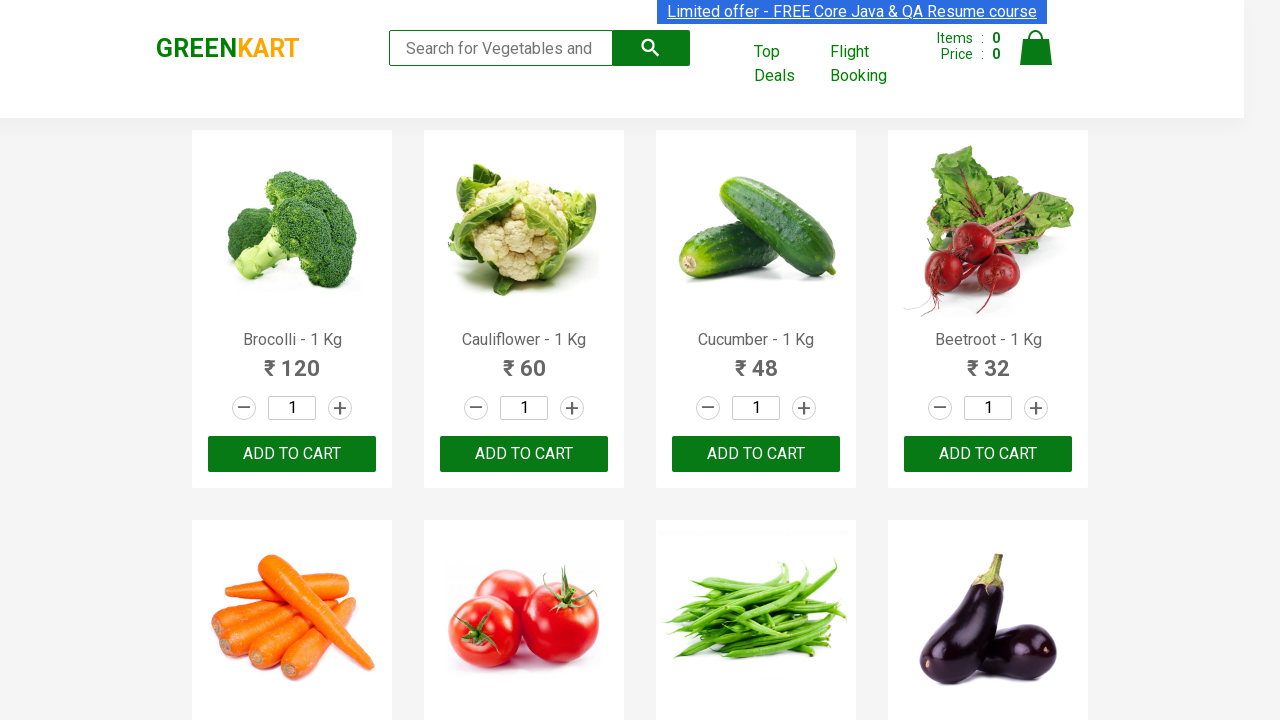

Retrieved product information: Corn - 1 Kg75–+ADD TO CART
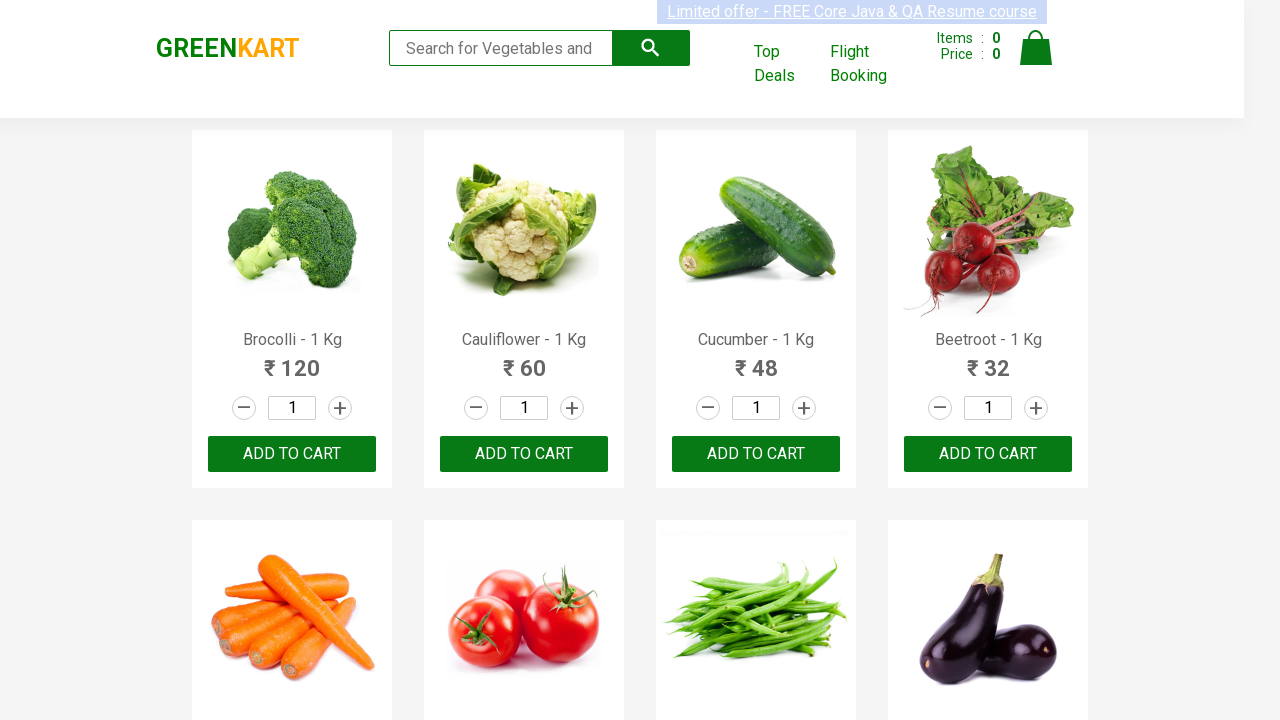

Retrieved product information: Onion - 1 Kg16–+ADD TO CART
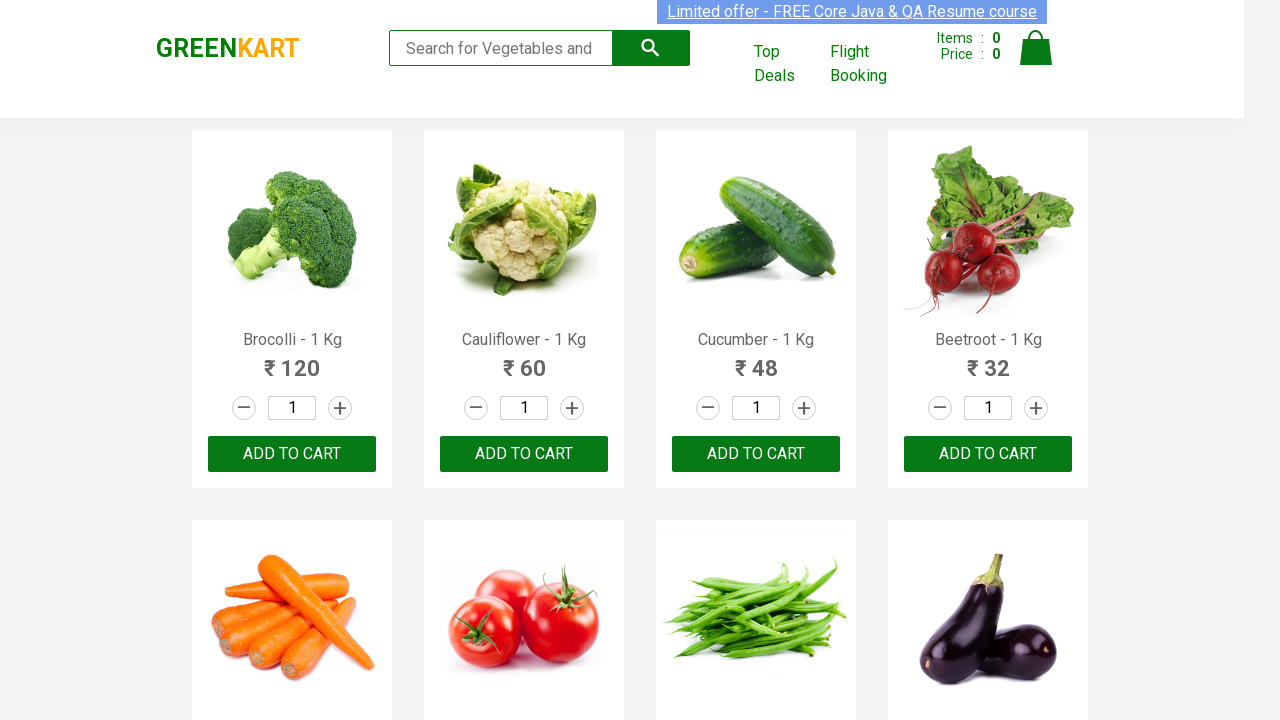

Retrieved product information: Apple - 1 Kg72–+ADD TO CART
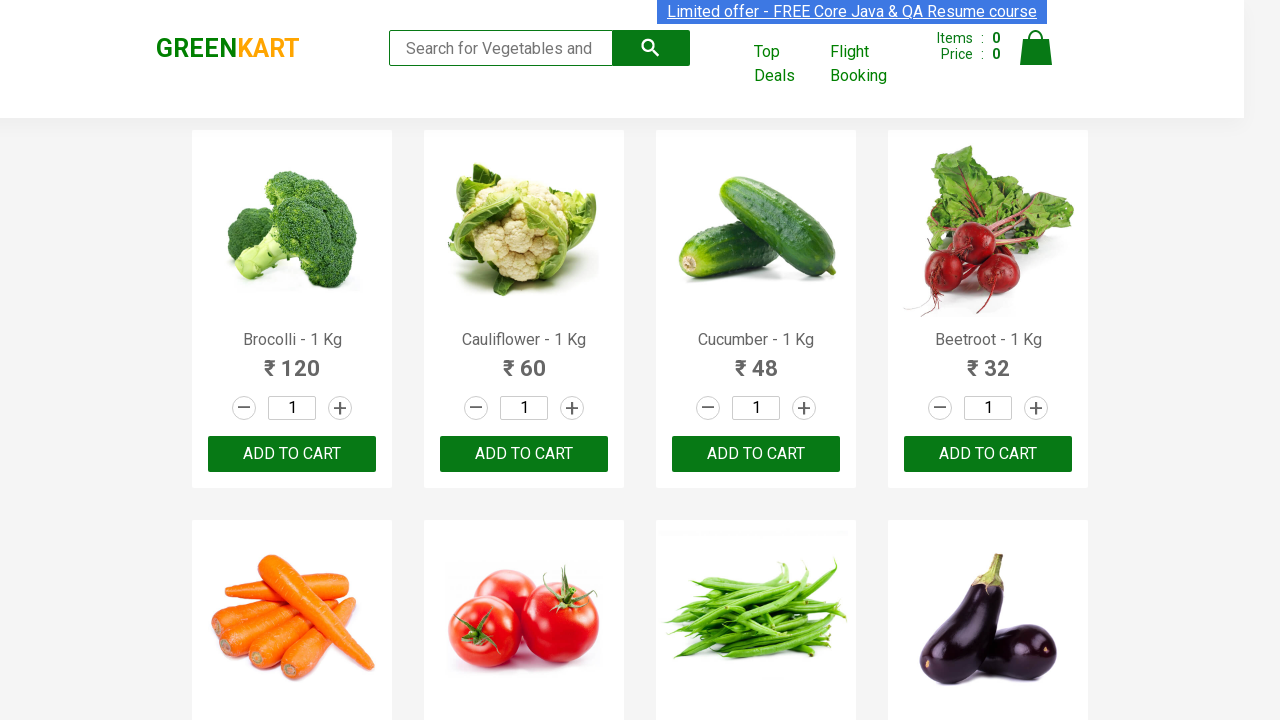

Retrieved product information: Banana - 1 Kg45–+ADD TO CART
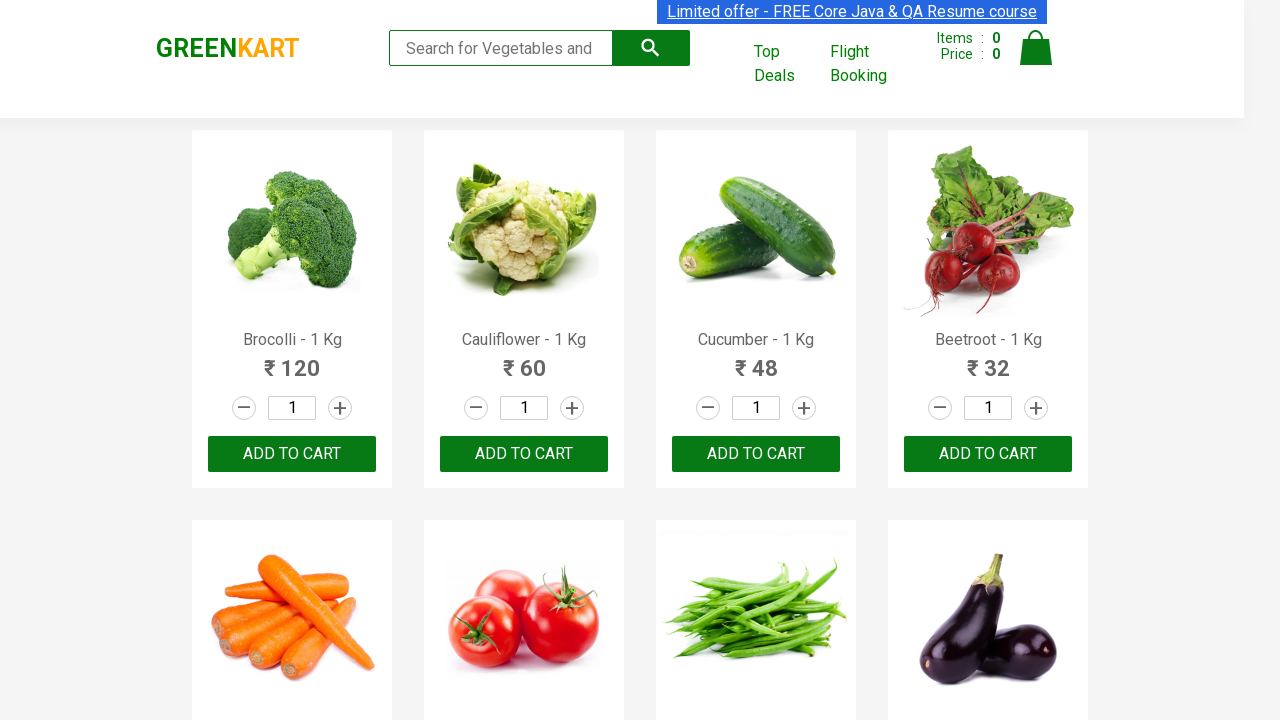

Retrieved product information: Grapes - 1 Kg60–+ADD TO CART
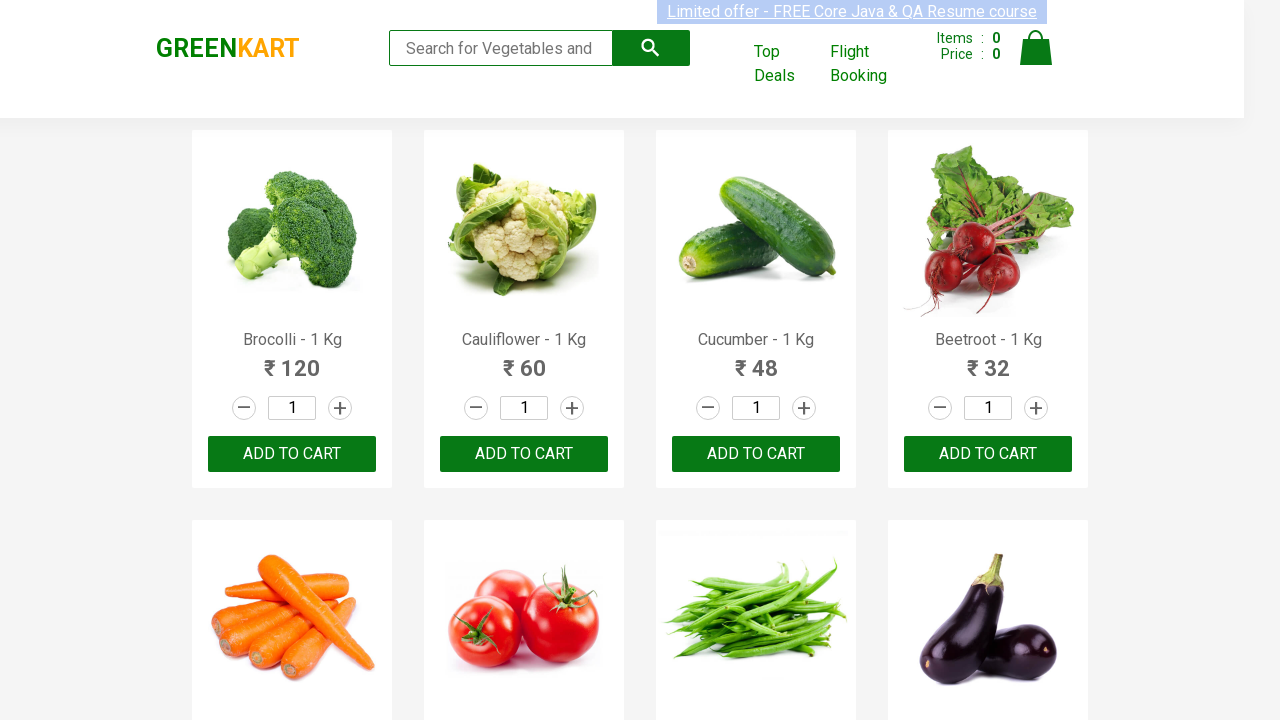

Retrieved product information: Mango - 1 Kg75–+ADD TO CART
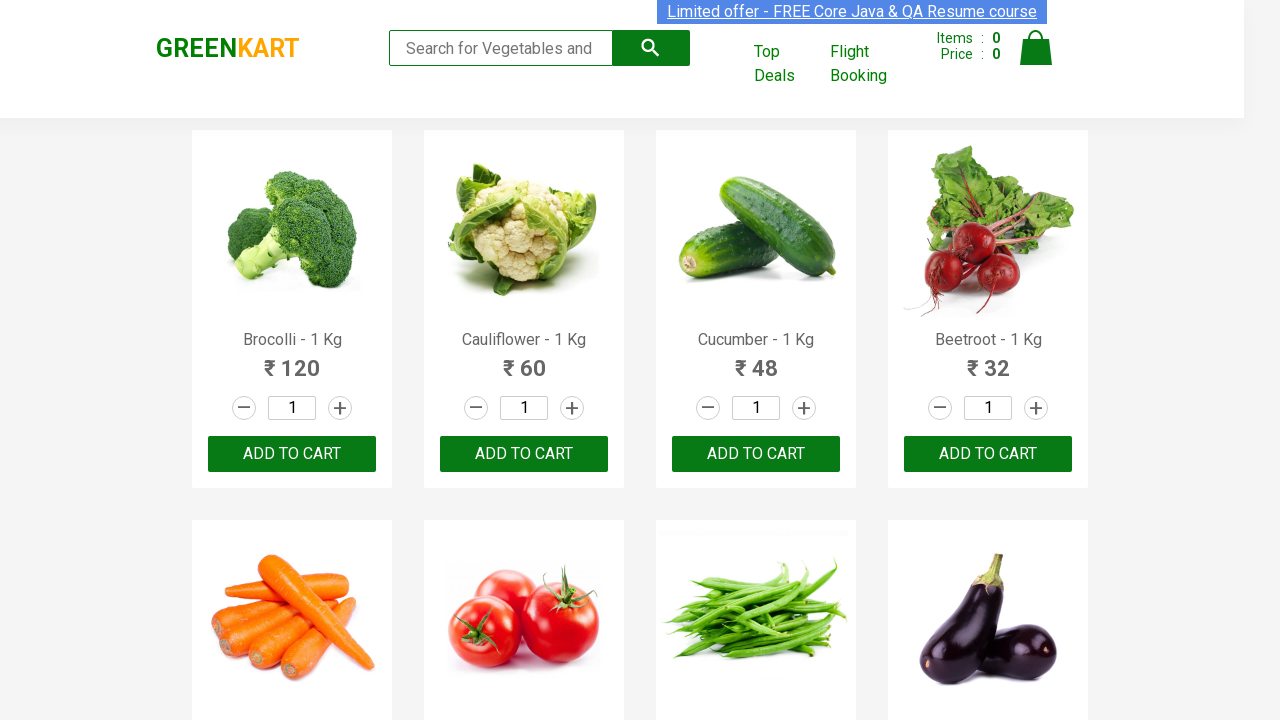

Retrieved product information: Musk Melon - 1 Kg36–+ADD TO CART
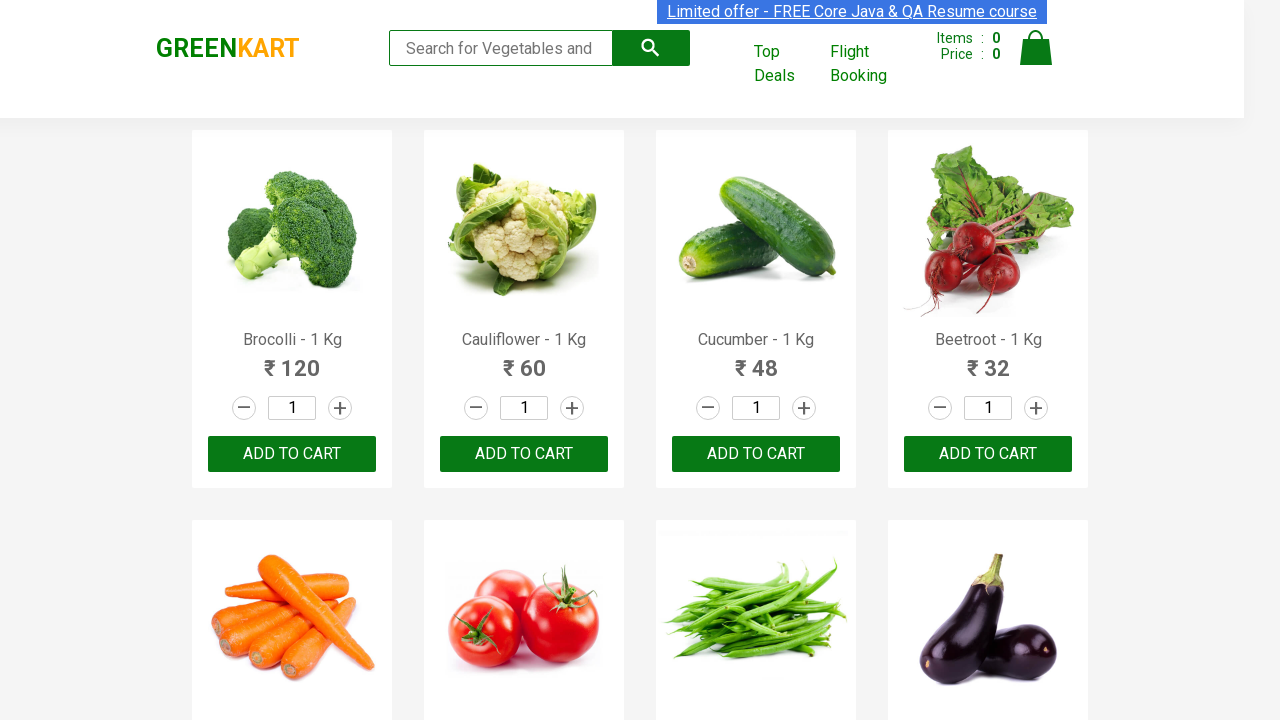

Retrieved product information: Orange - 1 Kg75–+ADD TO CART
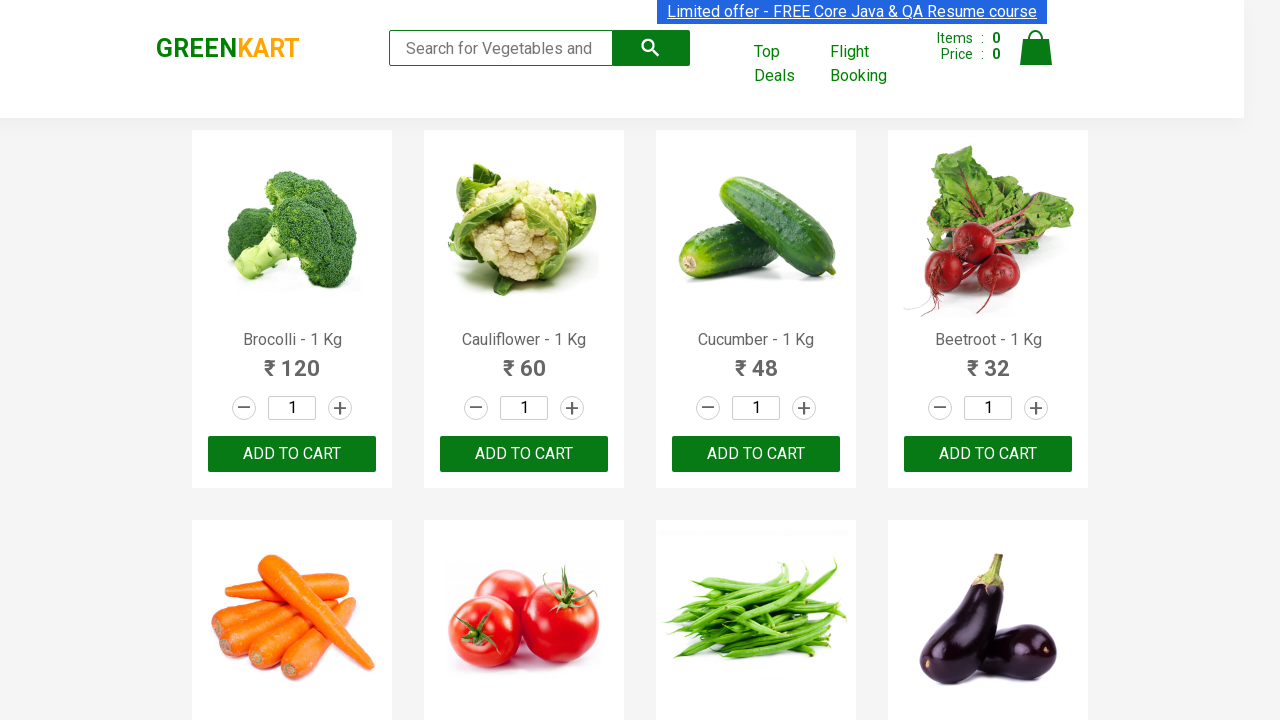

Retrieved product information: Pears - 1 Kg69–+ADD TO CART
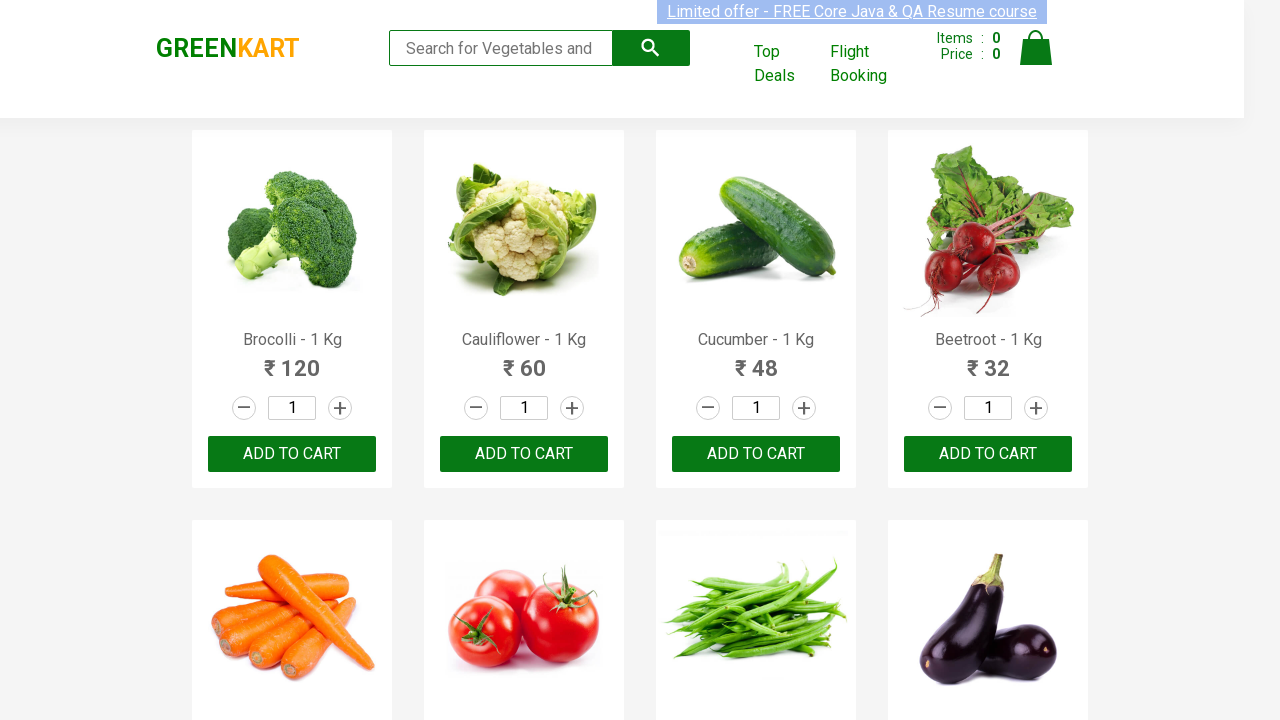

Retrieved product information: Pomegranate - 1 Kg95–+ADD TO CART
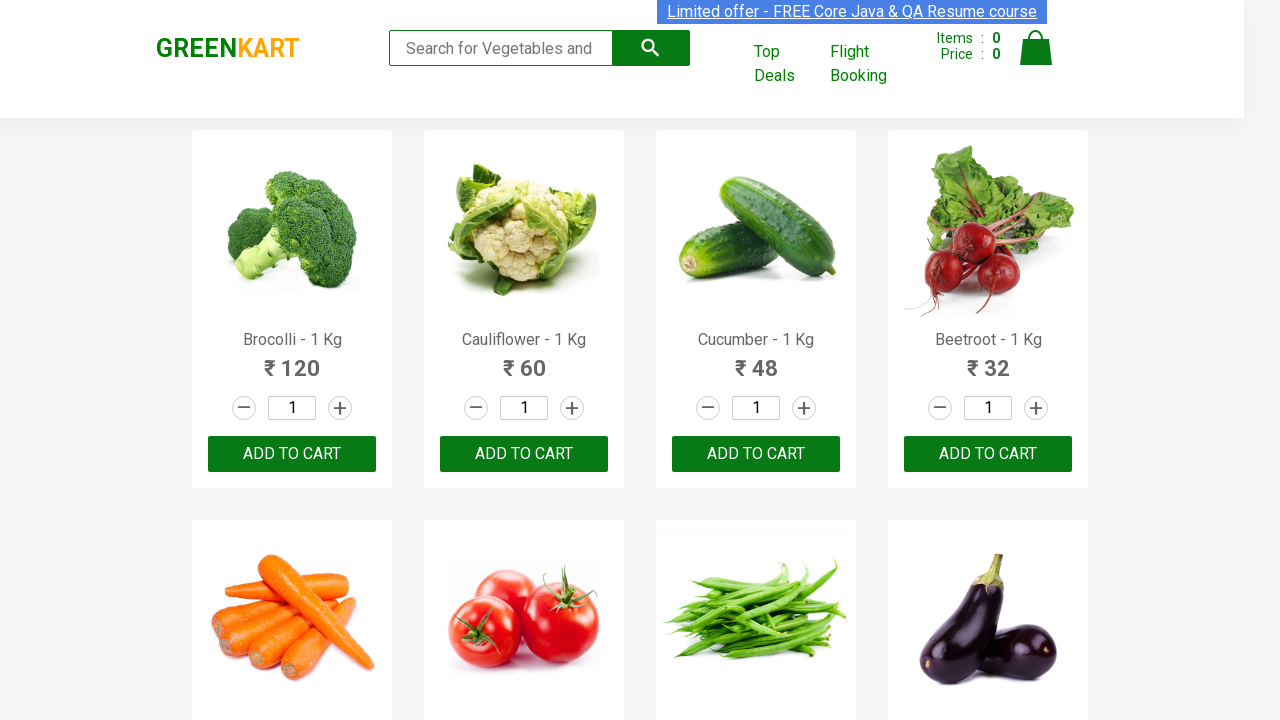

Retrieved product information: Raspberry - 1/4 Kg160–+ADD TO CART
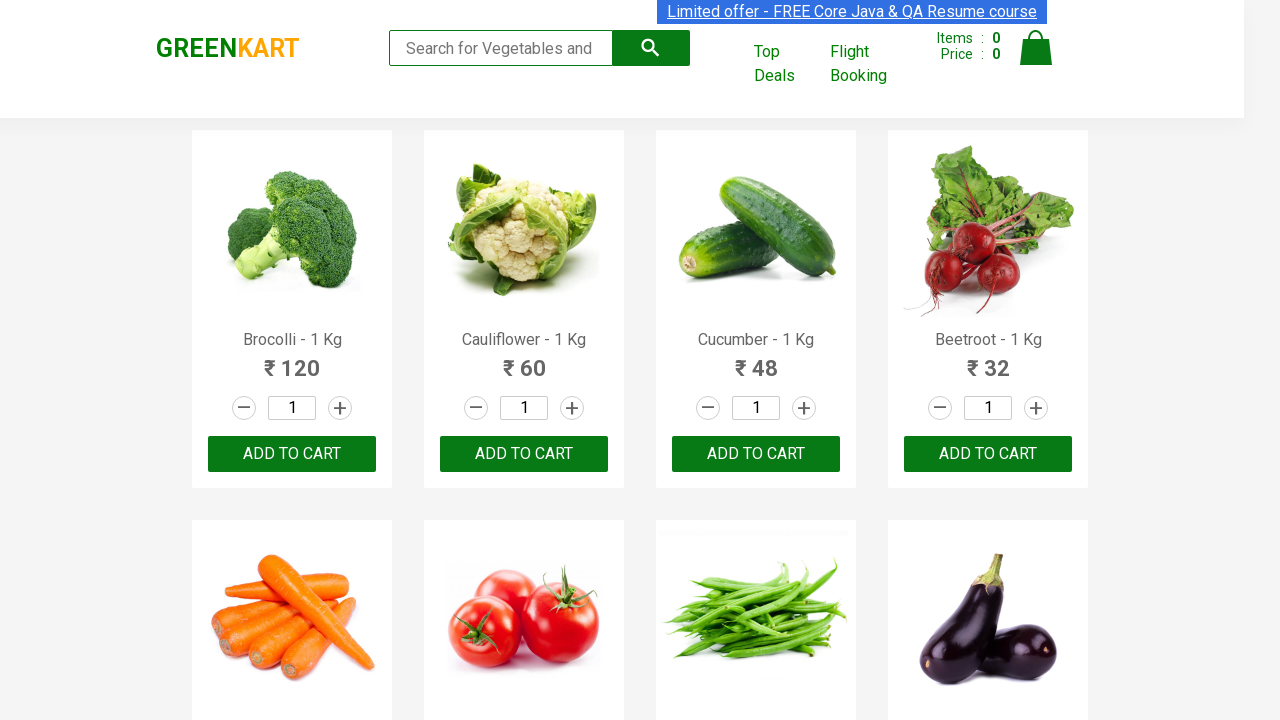

Retrieved product information: Strawberry - 1/4 Kg180–+ADD TO CART
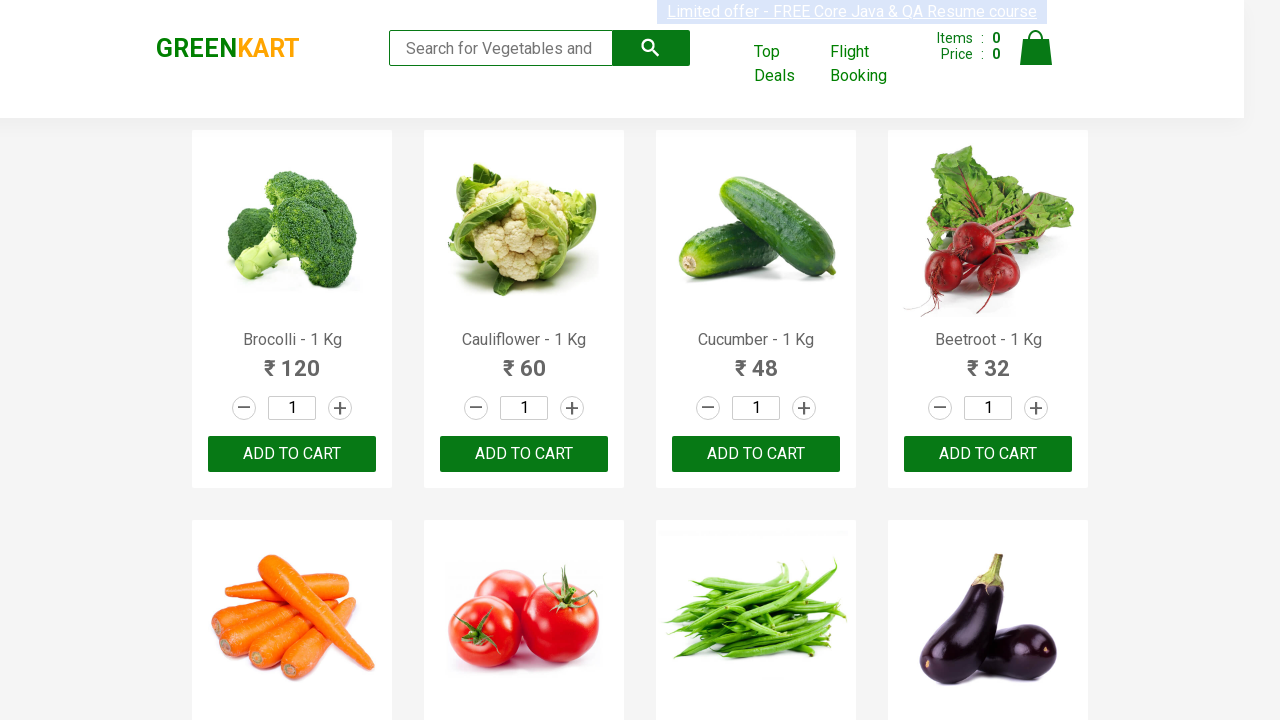

Retrieved product information: Water Melon - 1 Kg28–+ADD TO CART
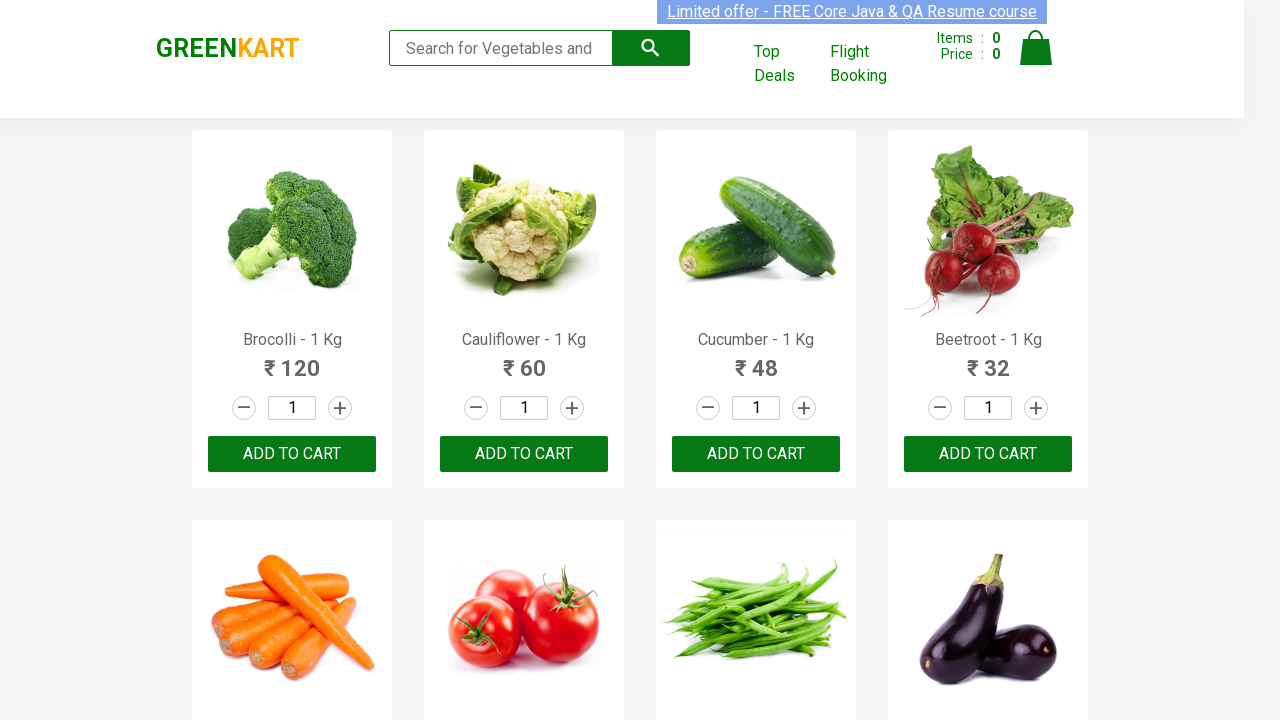

Retrieved product information: Almonds - 1/4 Kg200–+ADD TO CART
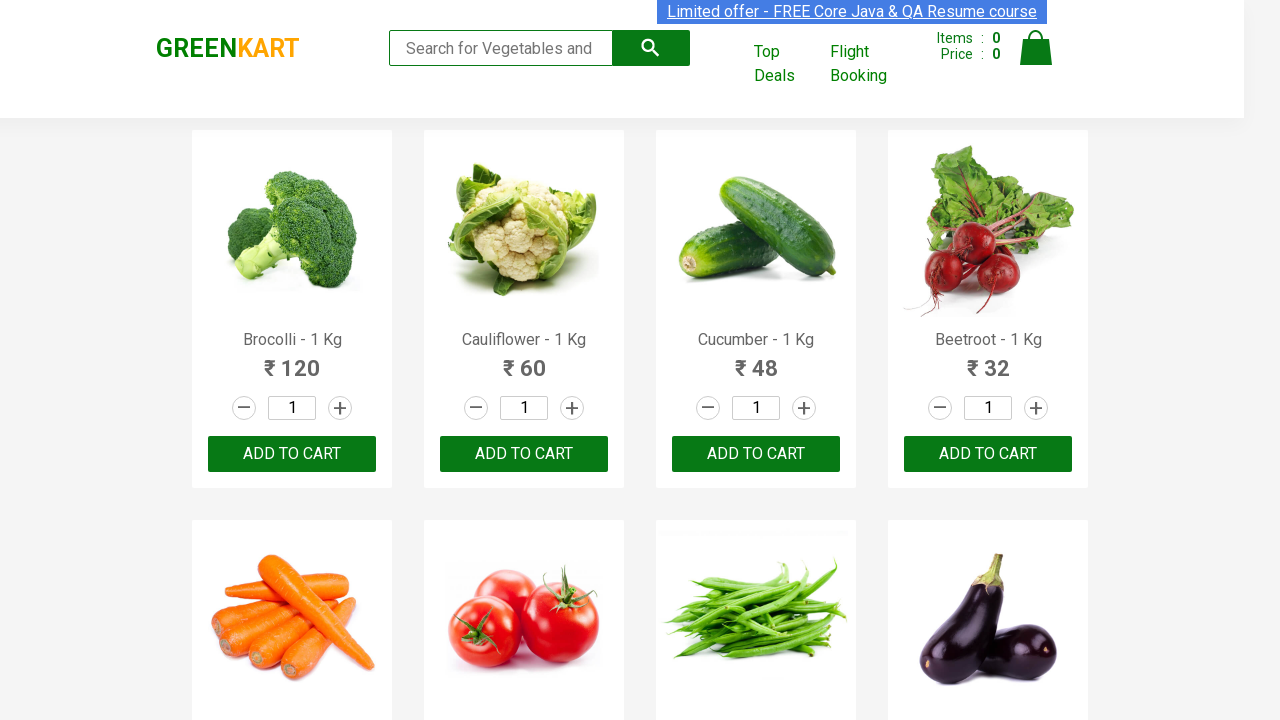

Retrieved product information: Pista - 1/4 Kg190–+ADD TO CART
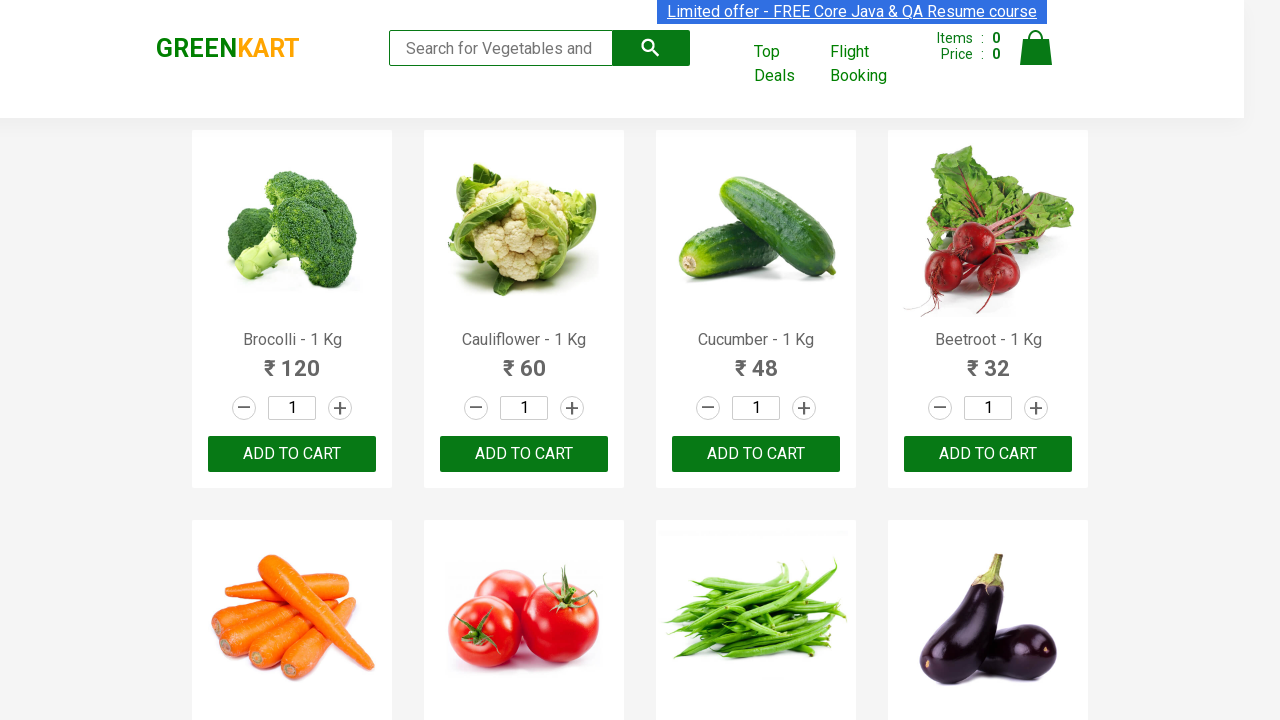

Retrieved product information: Nuts Mixture - 1 Kg950–+ADD TO CART
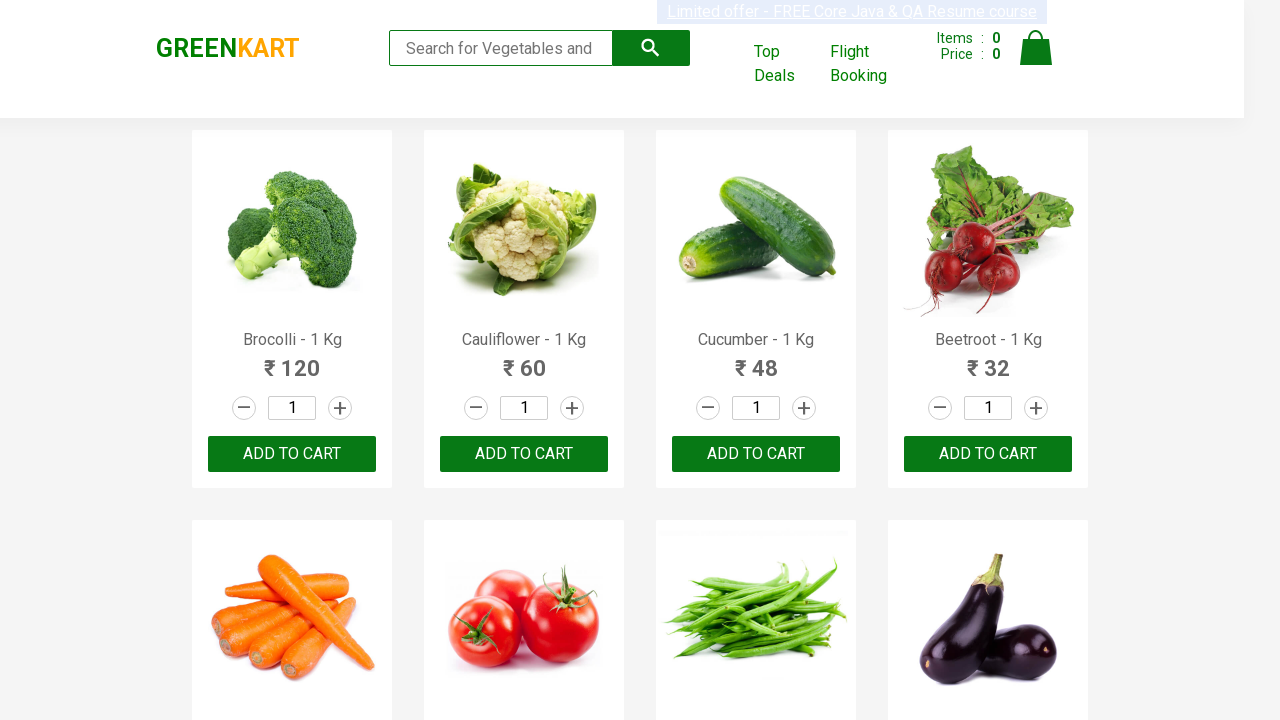

Retrieved product information: Cashews - 1 Kg650–+ADD TO CART
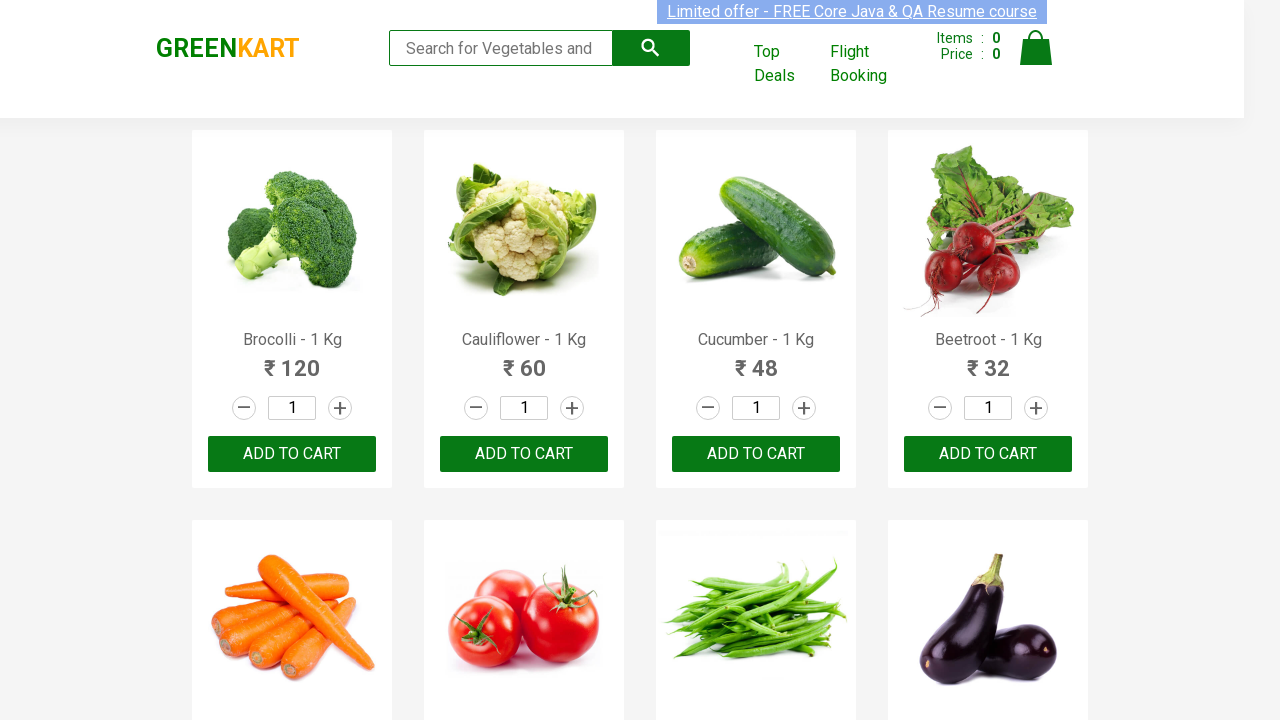

Retrieved product information: Walnuts - 1/4 Kg170–+ADD TO CART
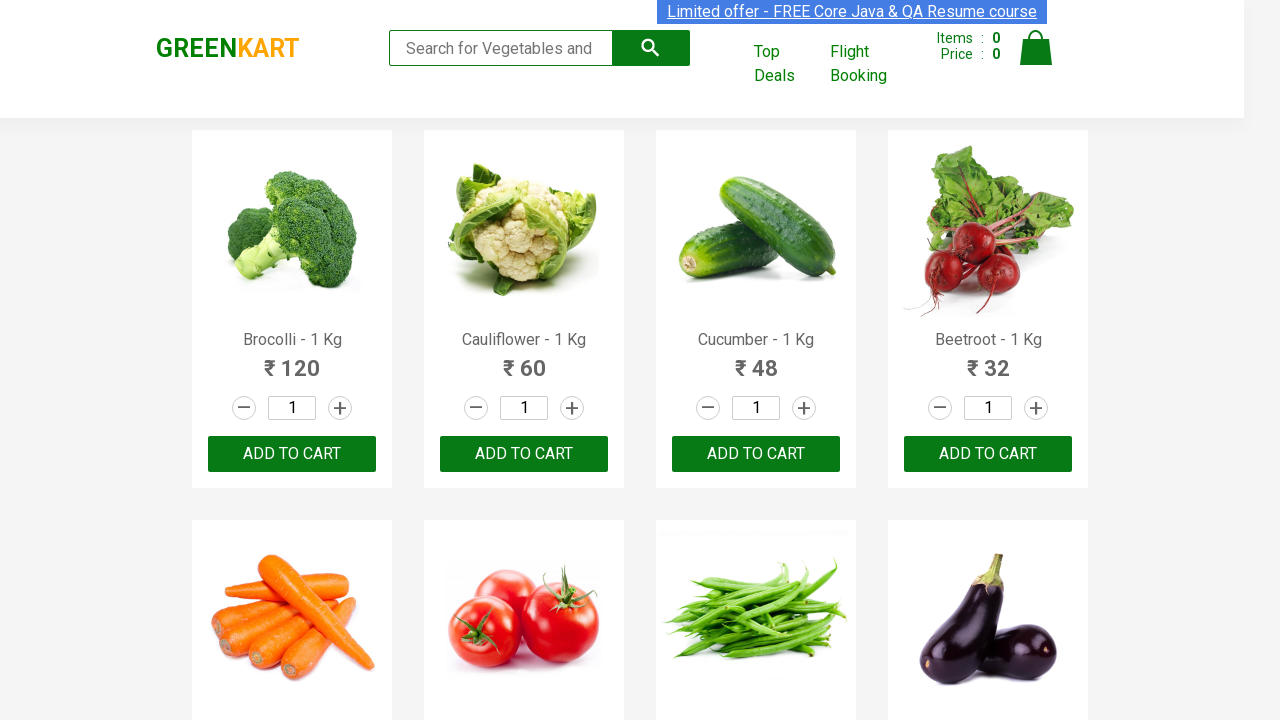

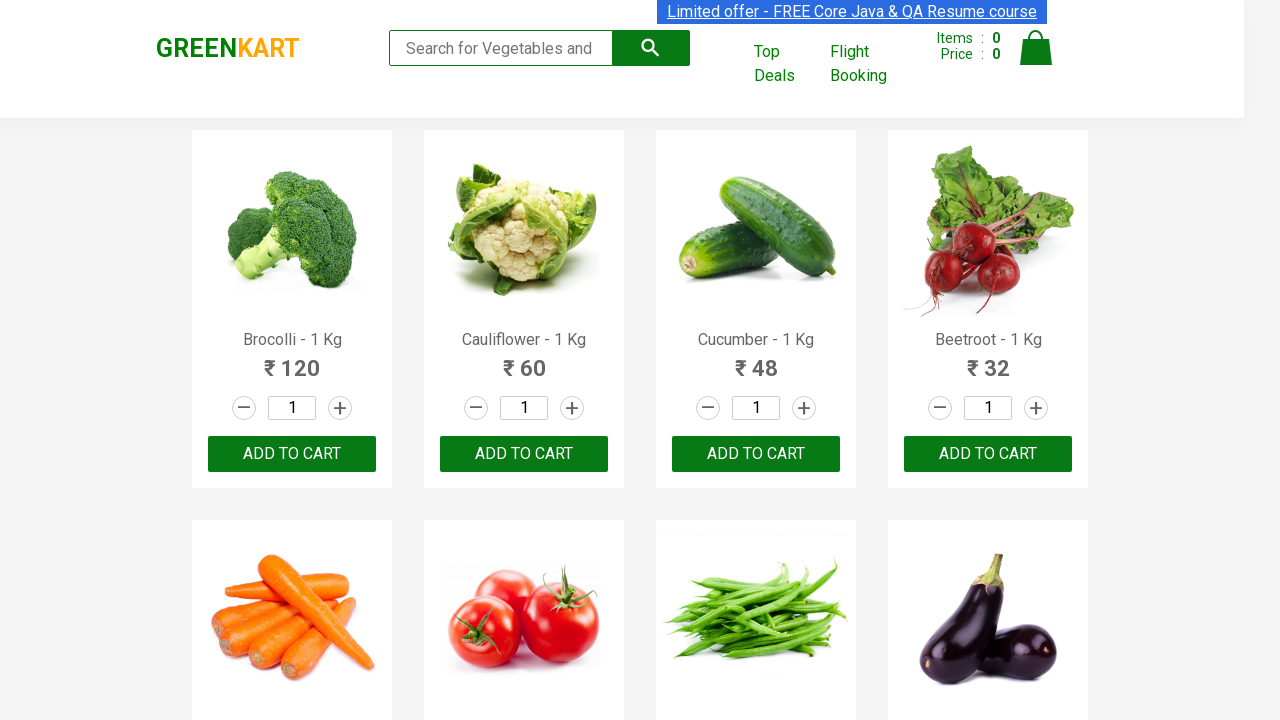